Tests text input functionality on a web form by typing text into an input field, verifying the value was entered, then clearing the field and verifying it's empty.

Starting URL: https://bonigarcia.dev/selenium-webdriver-java/web-form.html

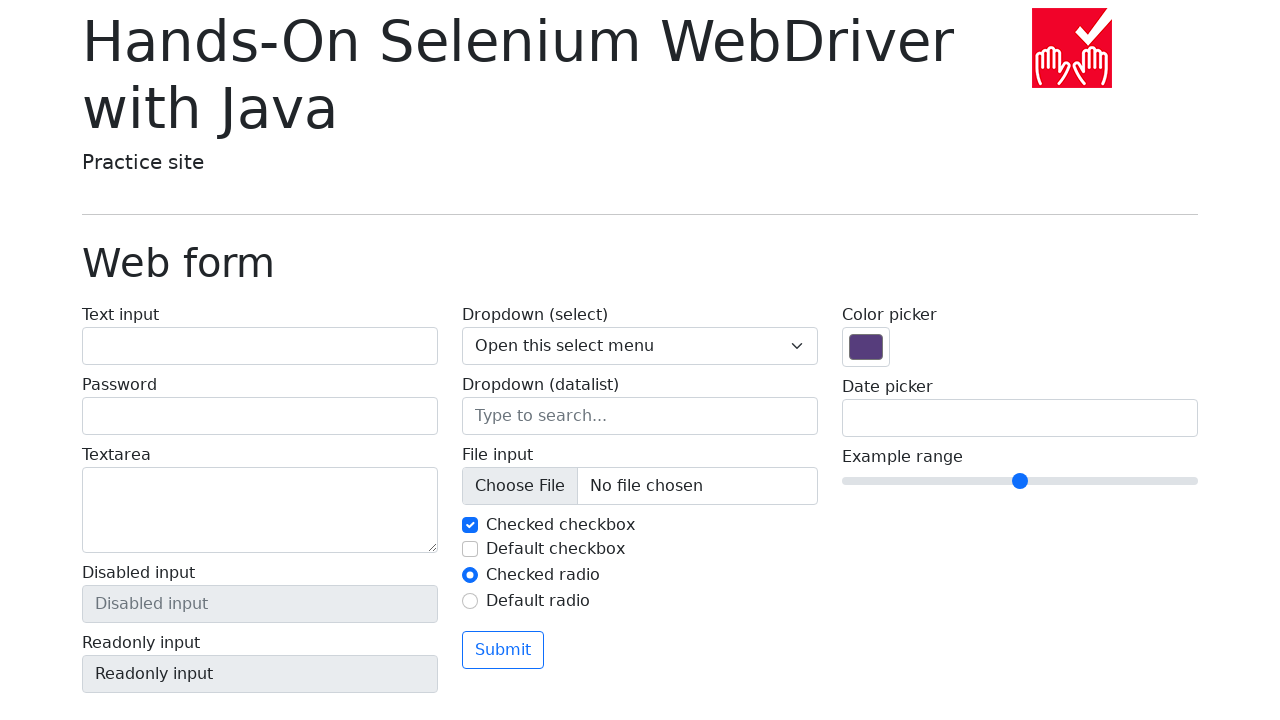

Filled text input field with 'Hello World!' on input[name='my-text']
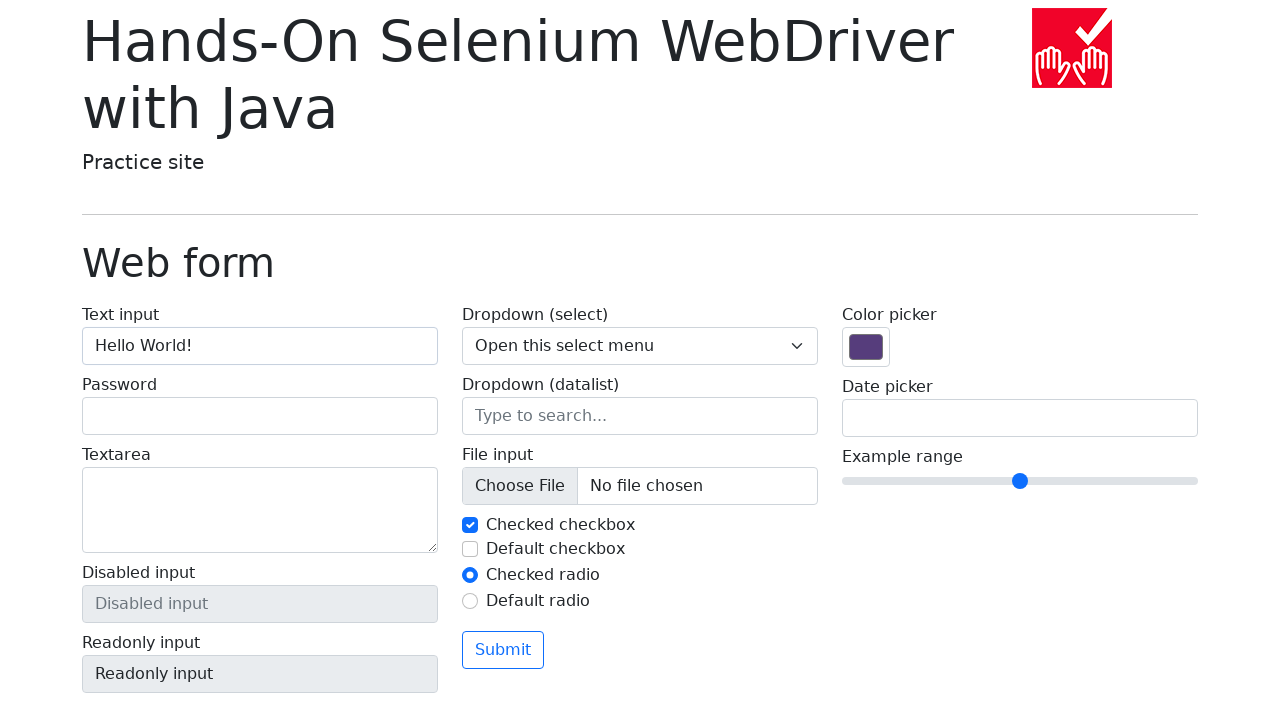

Retrieved input value to verify 'Hello World!' was entered
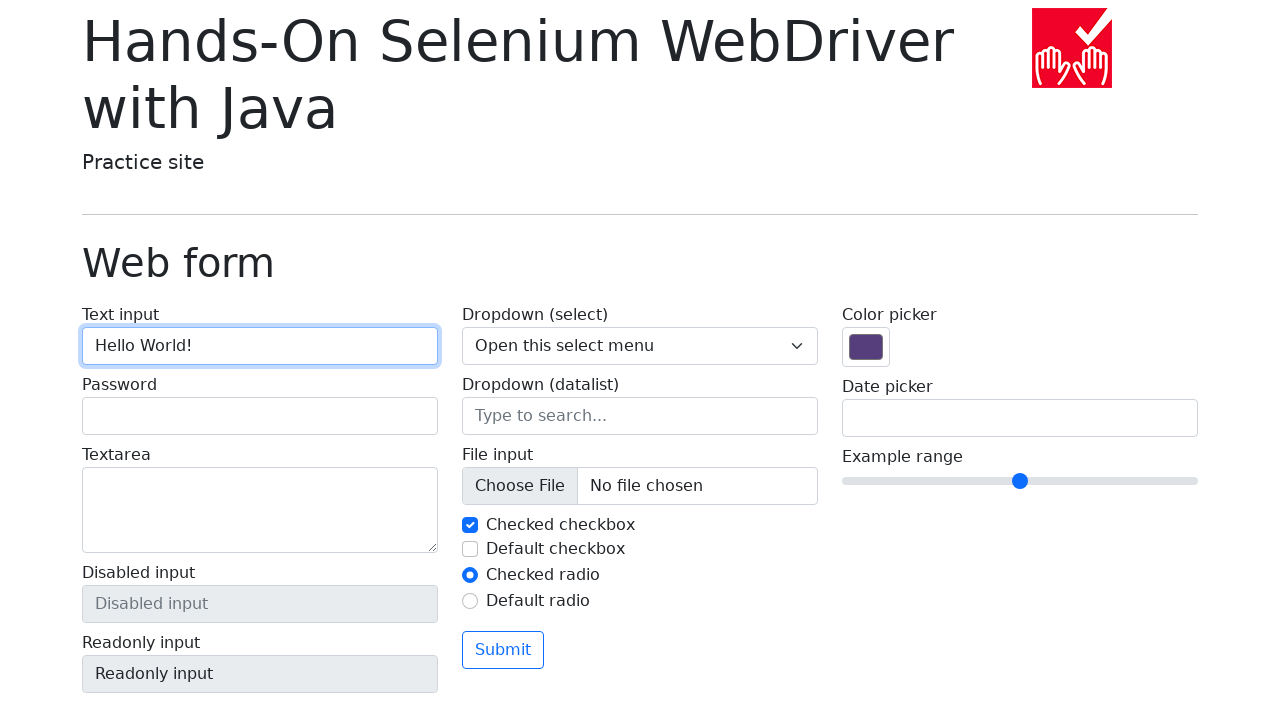

Verified input value equals 'Hello World!'
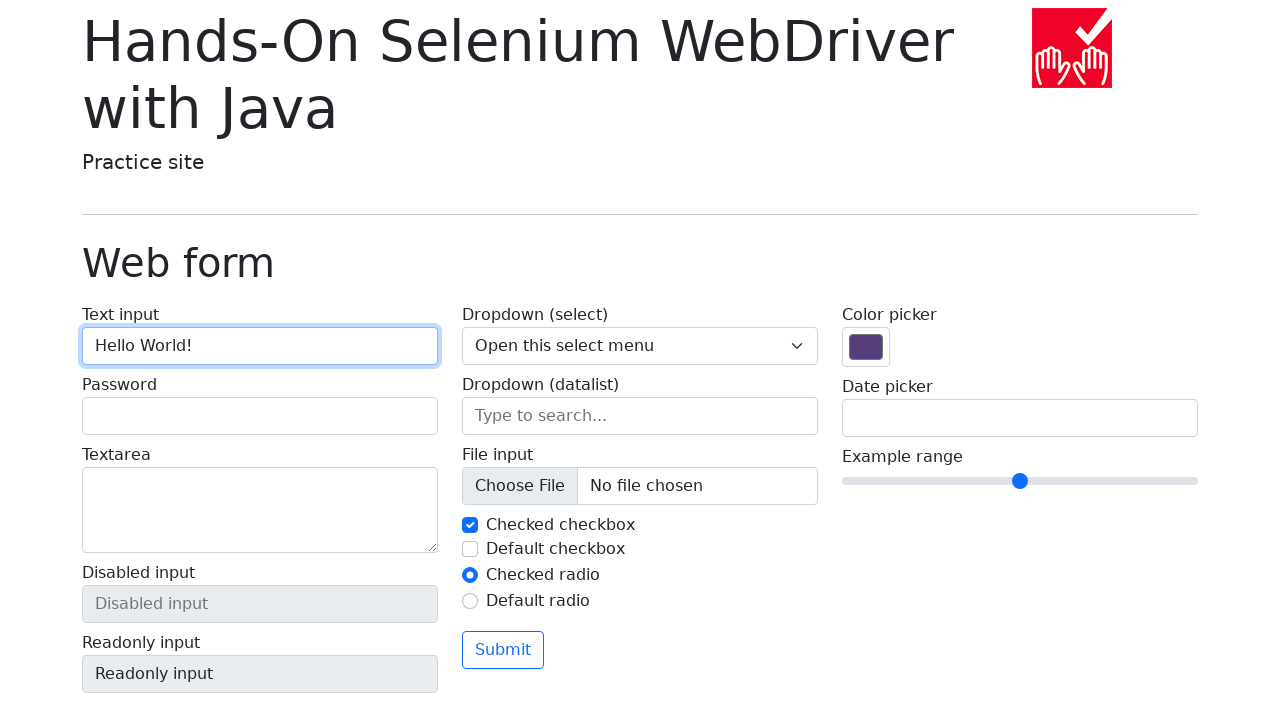

Cleared the text input field on input[name='my-text']
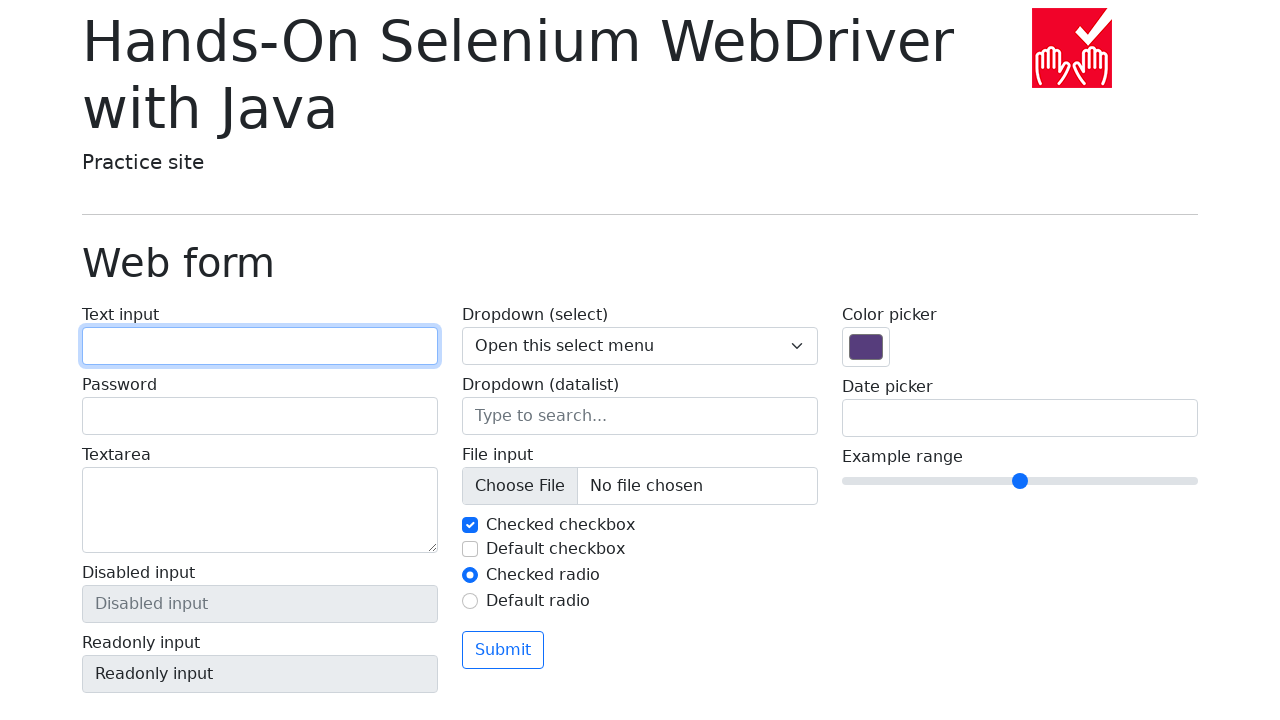

Retrieved input value to verify field was cleared
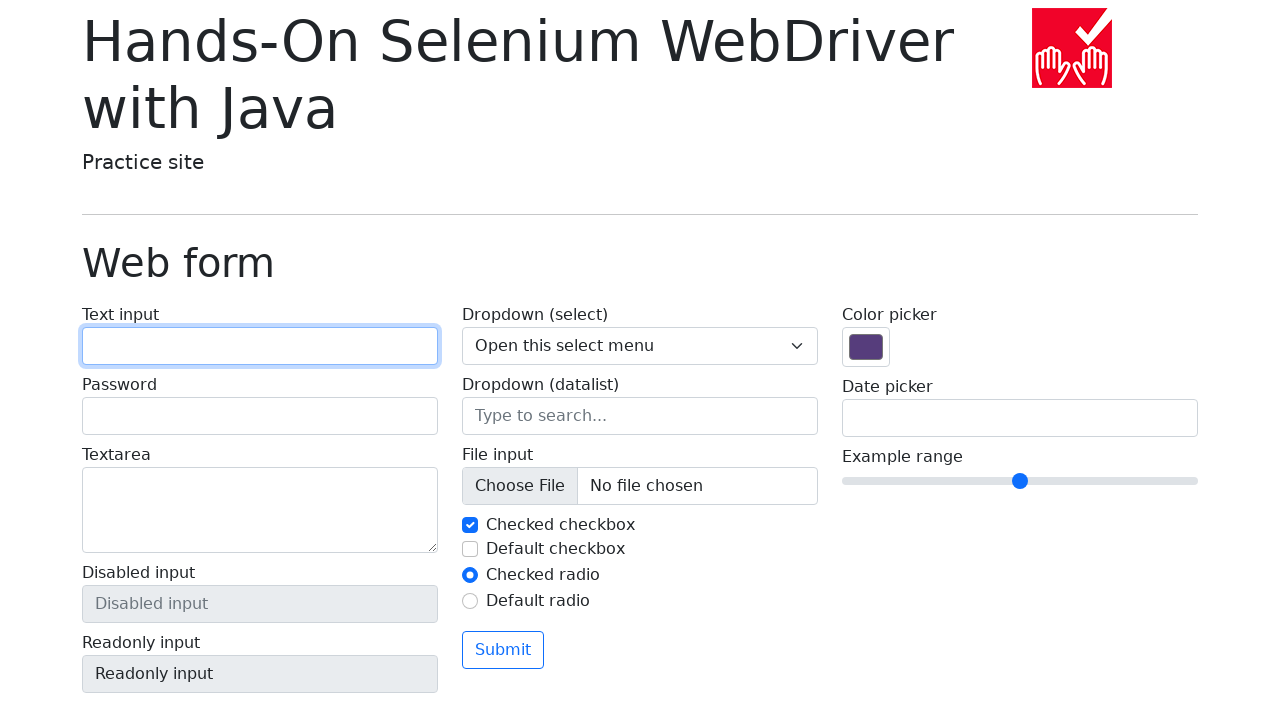

Verified input field is empty
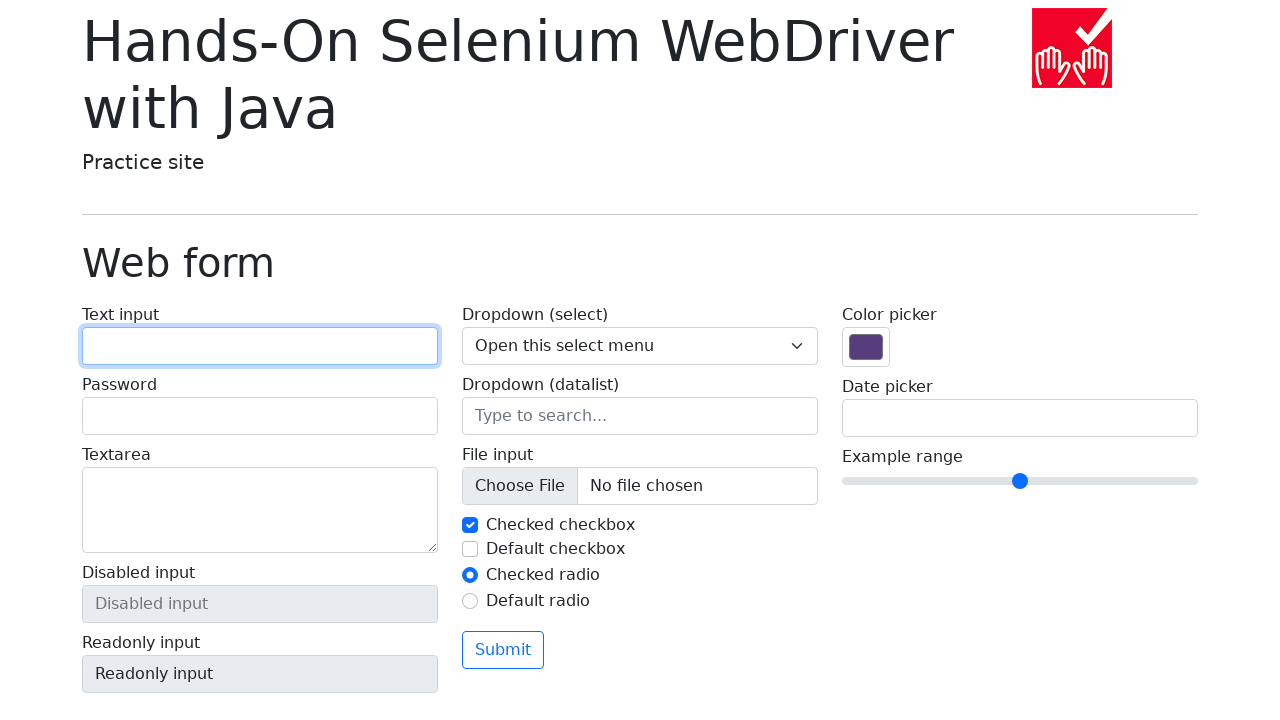

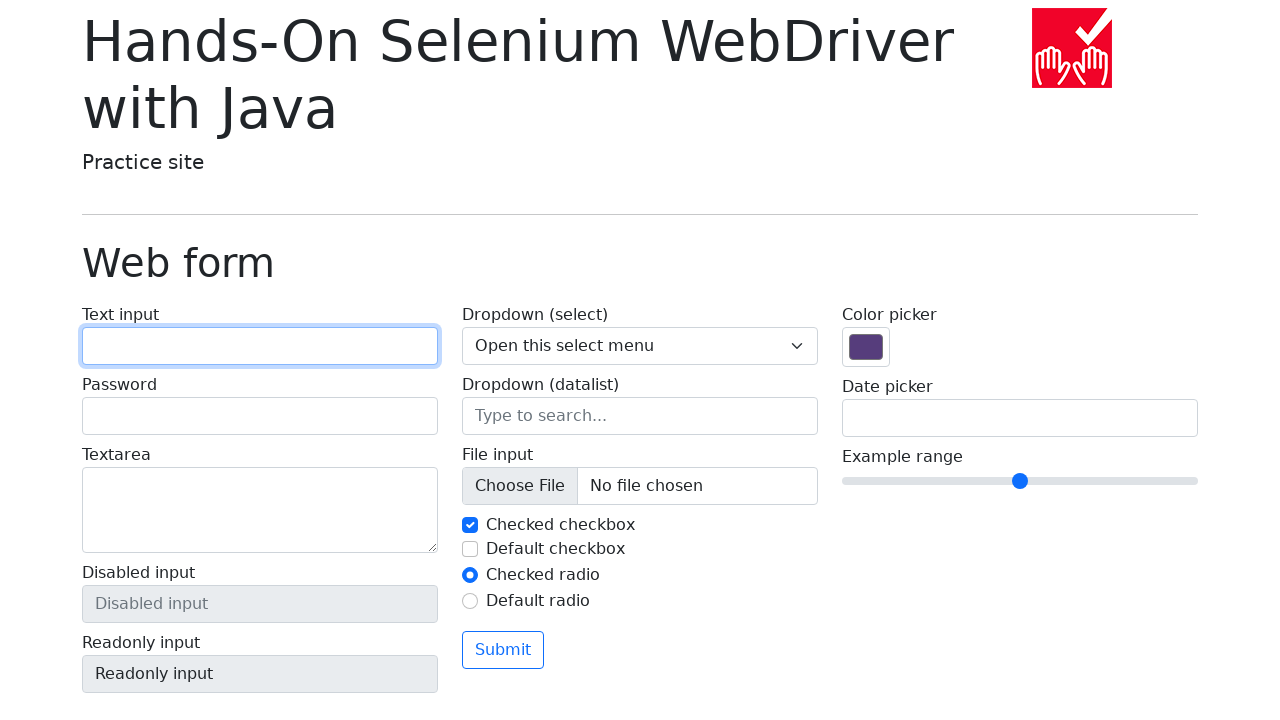